Tests a practice form by filling out name, email, password, selecting gender from dropdown, choosing a radio button, entering birthday, and submitting the form.

Starting URL: https://rahulshettyacademy.com/angularpractice/

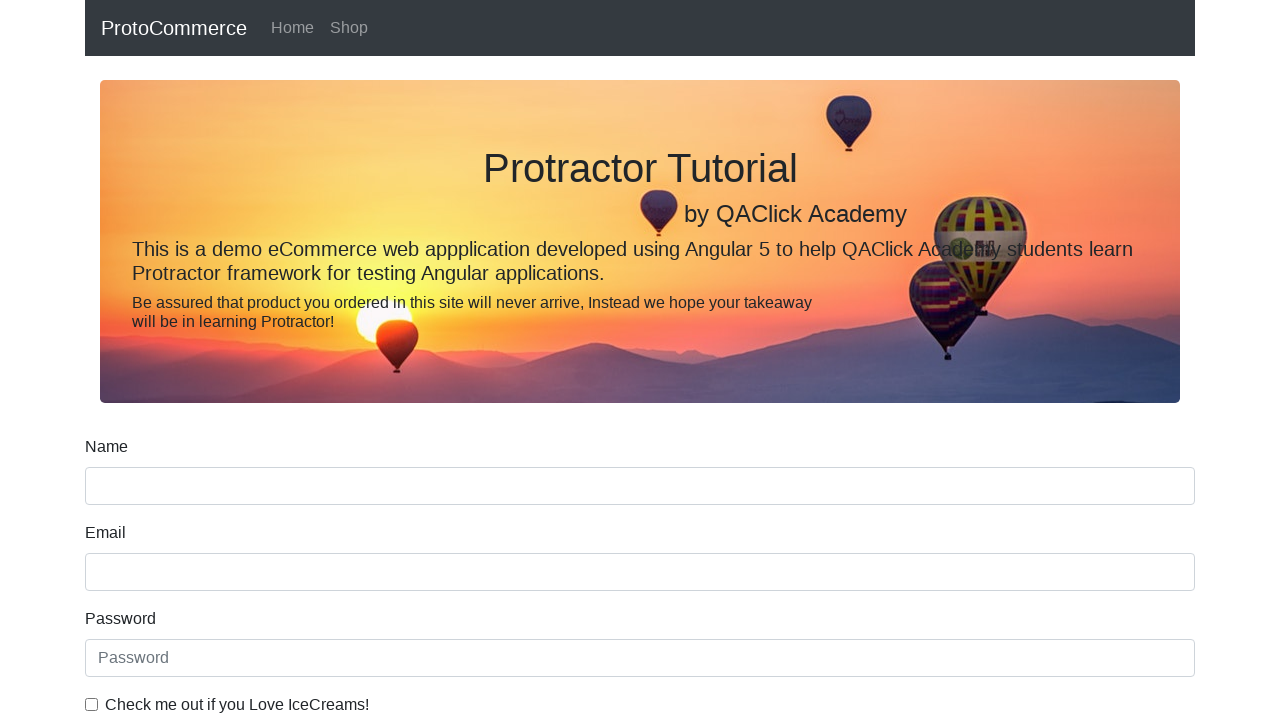

Filled name field with 'rahul' on input[name='name']
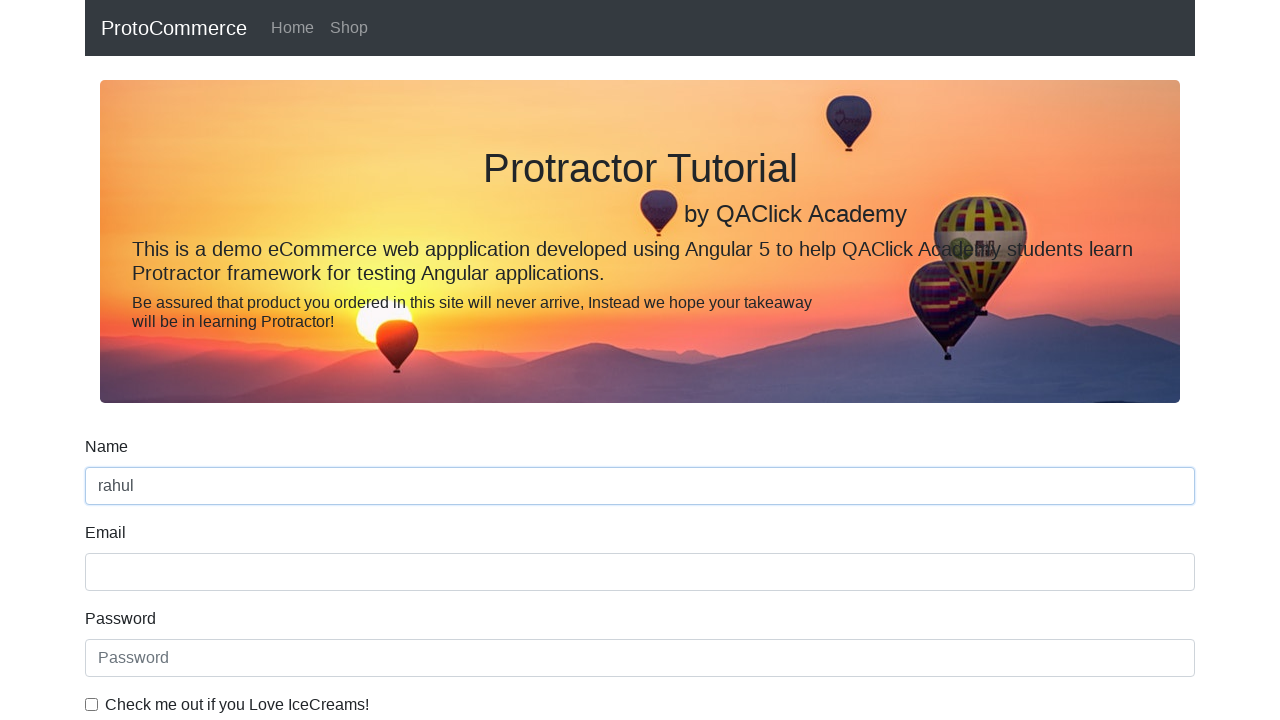

Filled email field with 'hello@abc.com' on input[name='email']
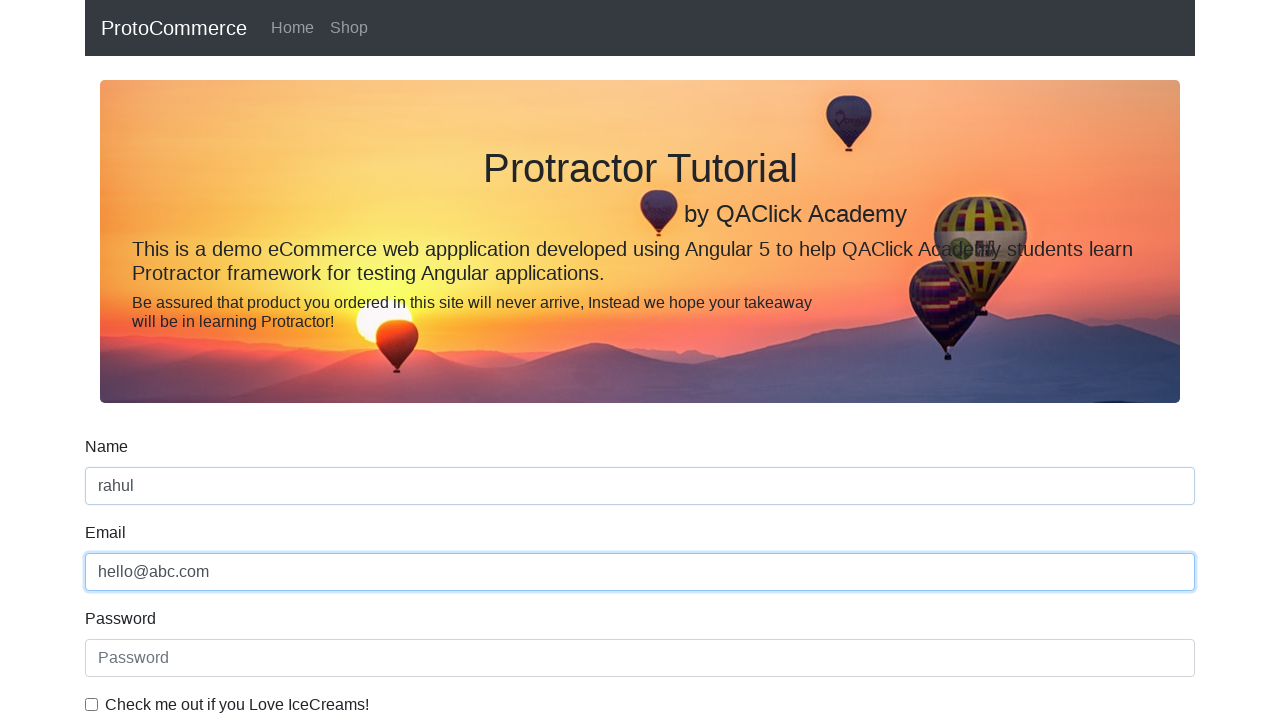

Filled password field with '123456' on #exampleInputPassword1
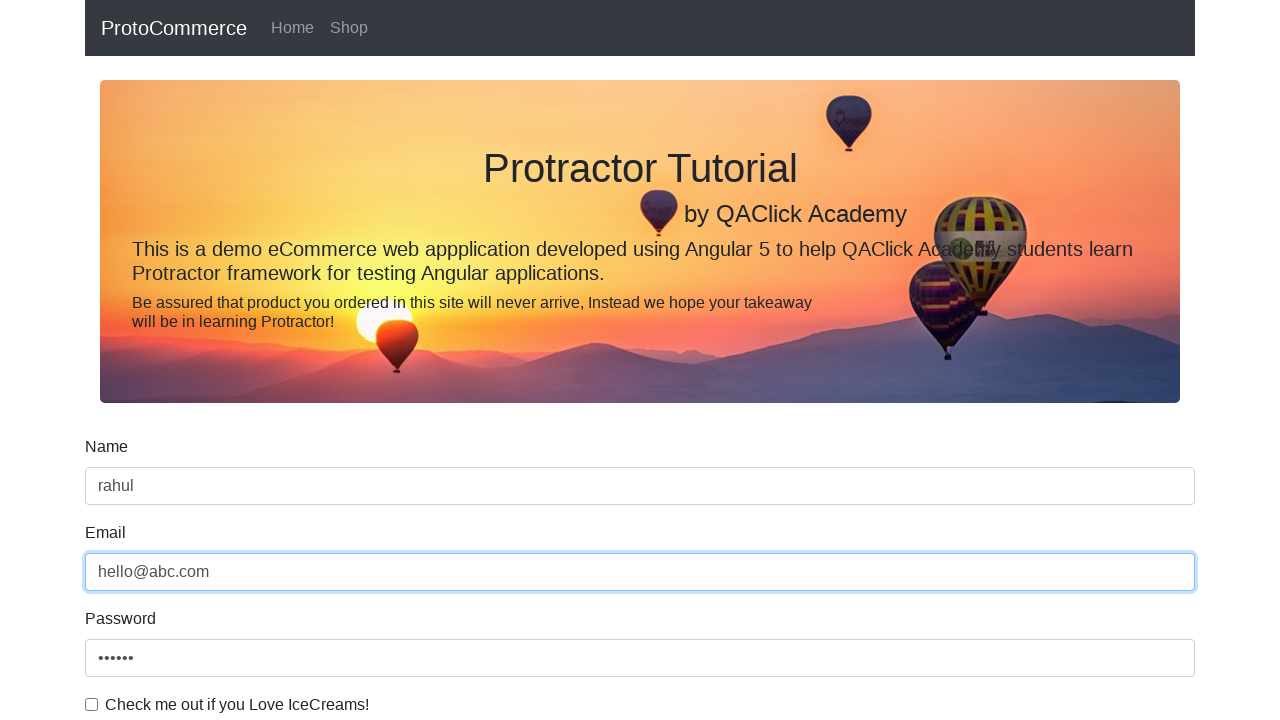

Clicked the checkbox at (92, 704) on #exampleCheck1
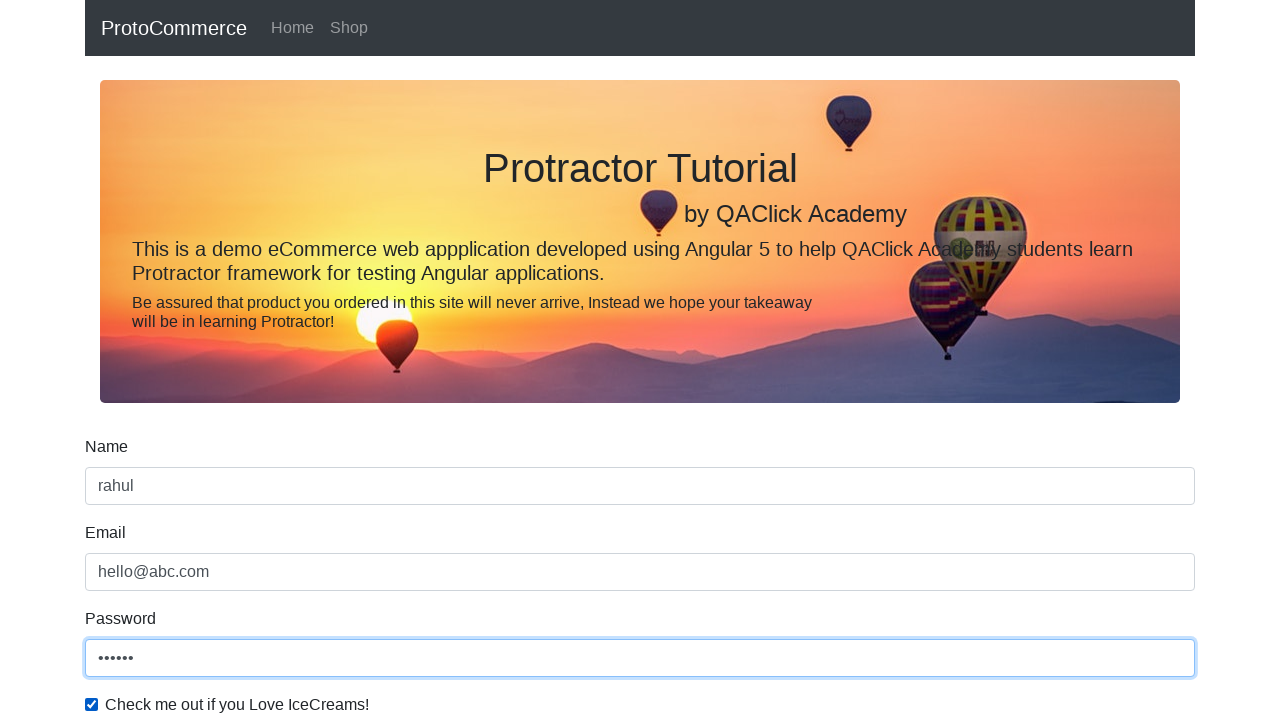

Selected 'Female' from gender dropdown on #exampleFormControlSelect1
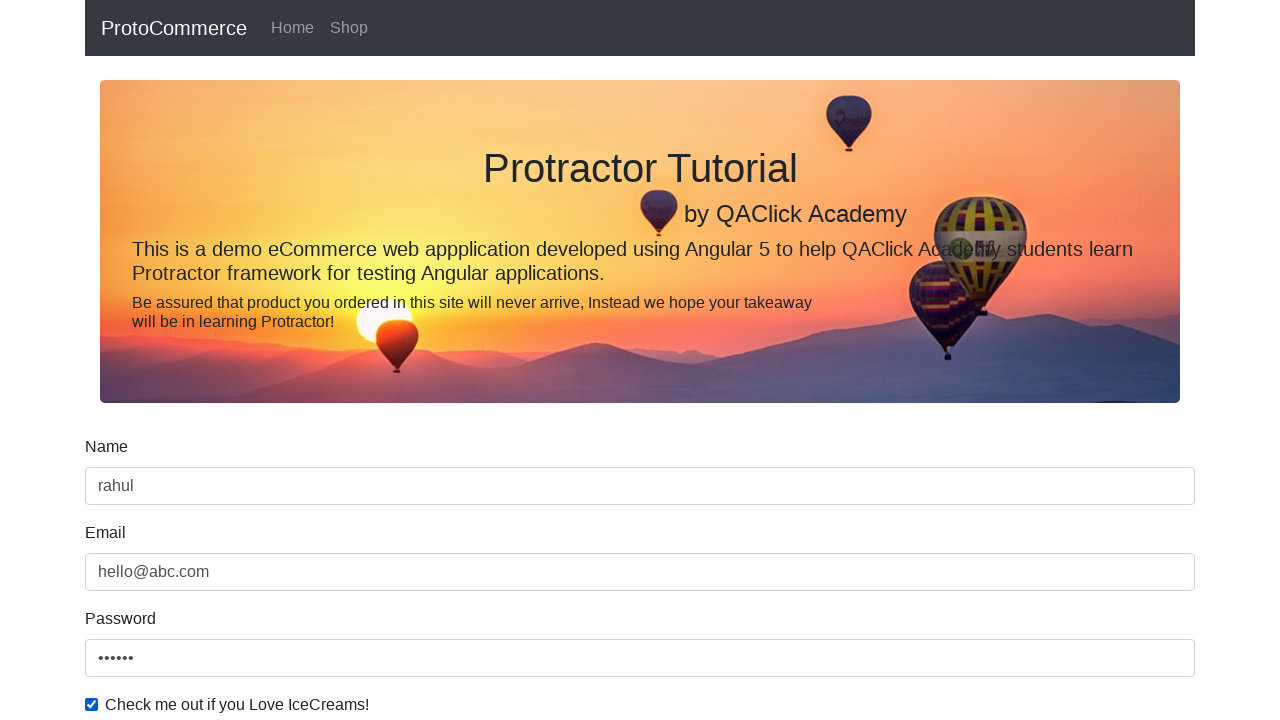

Selected 'Student' radio button at (238, 360) on #inlineRadio1
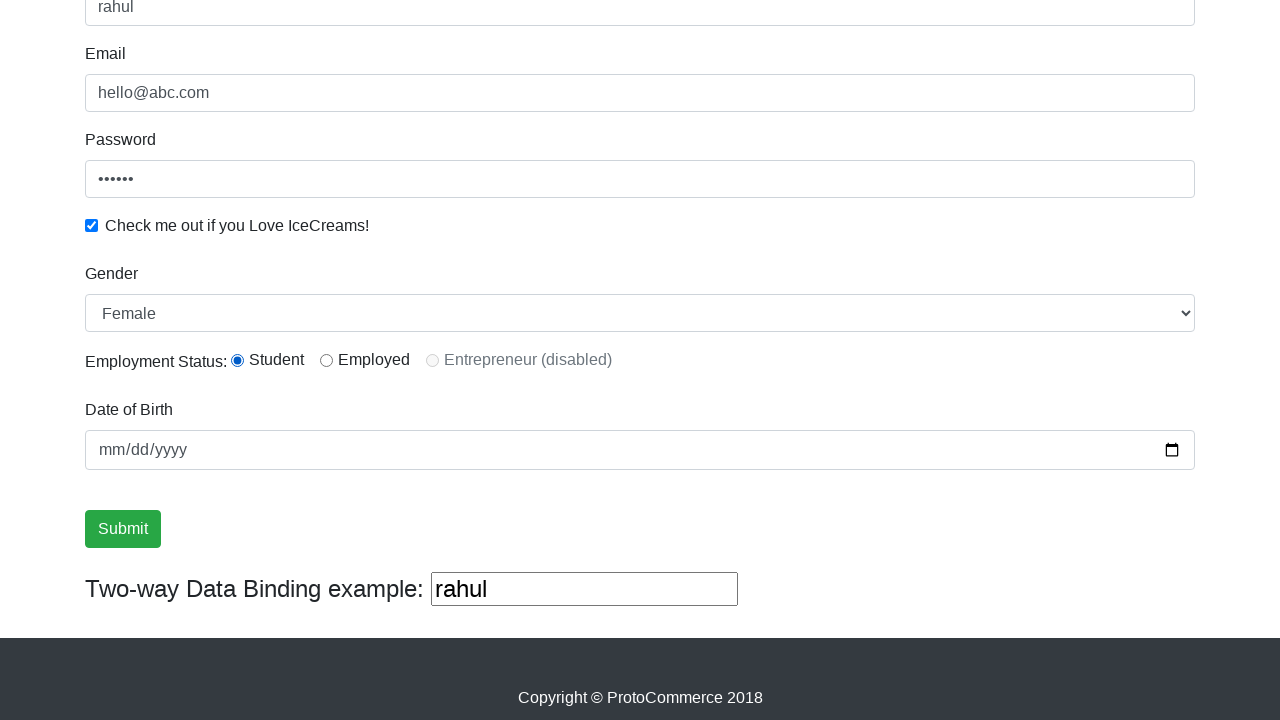

Filled birthday field with '1992-02-02' on input[name='bday']
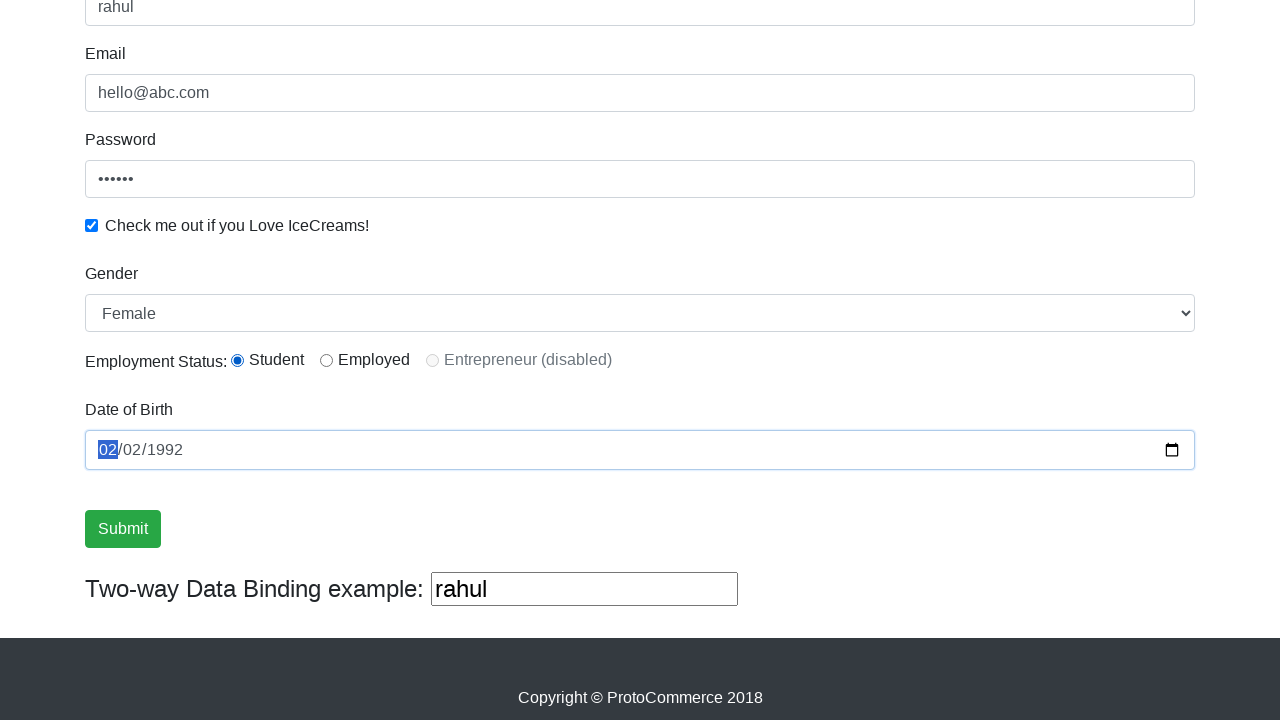

Clicked the submit button at (123, 529) on .btn-success
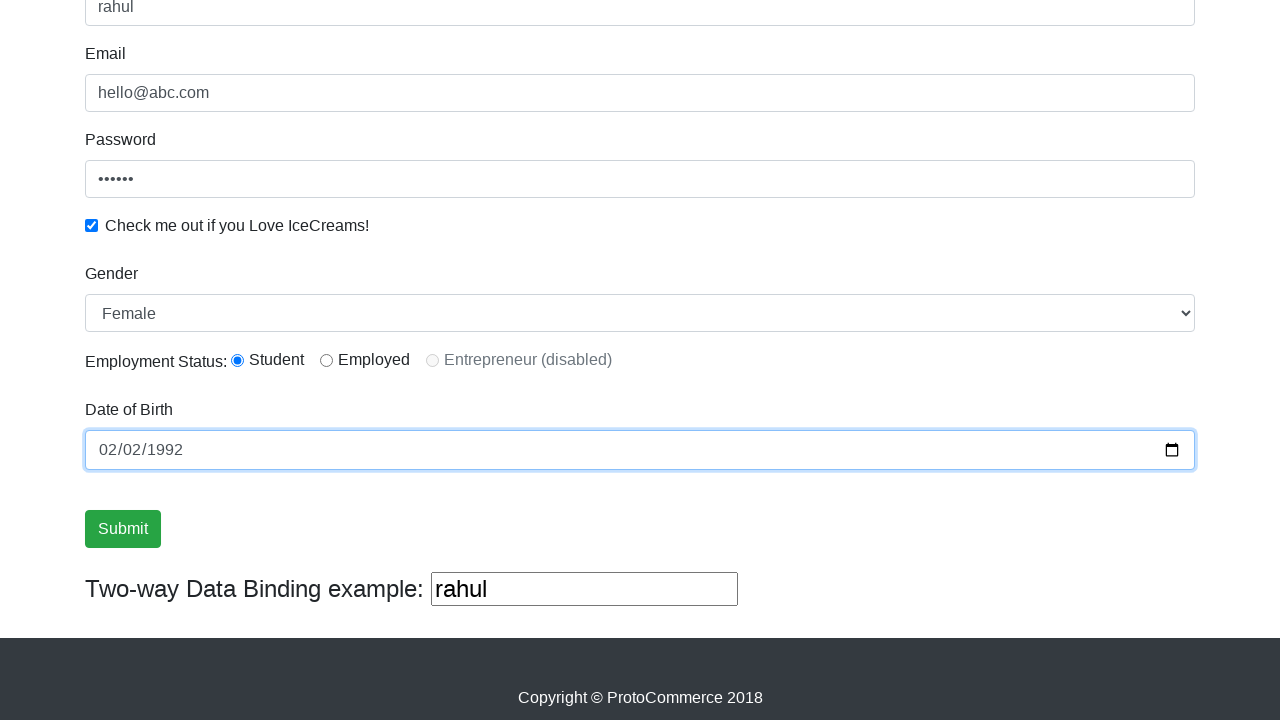

Success message appeared after form submission
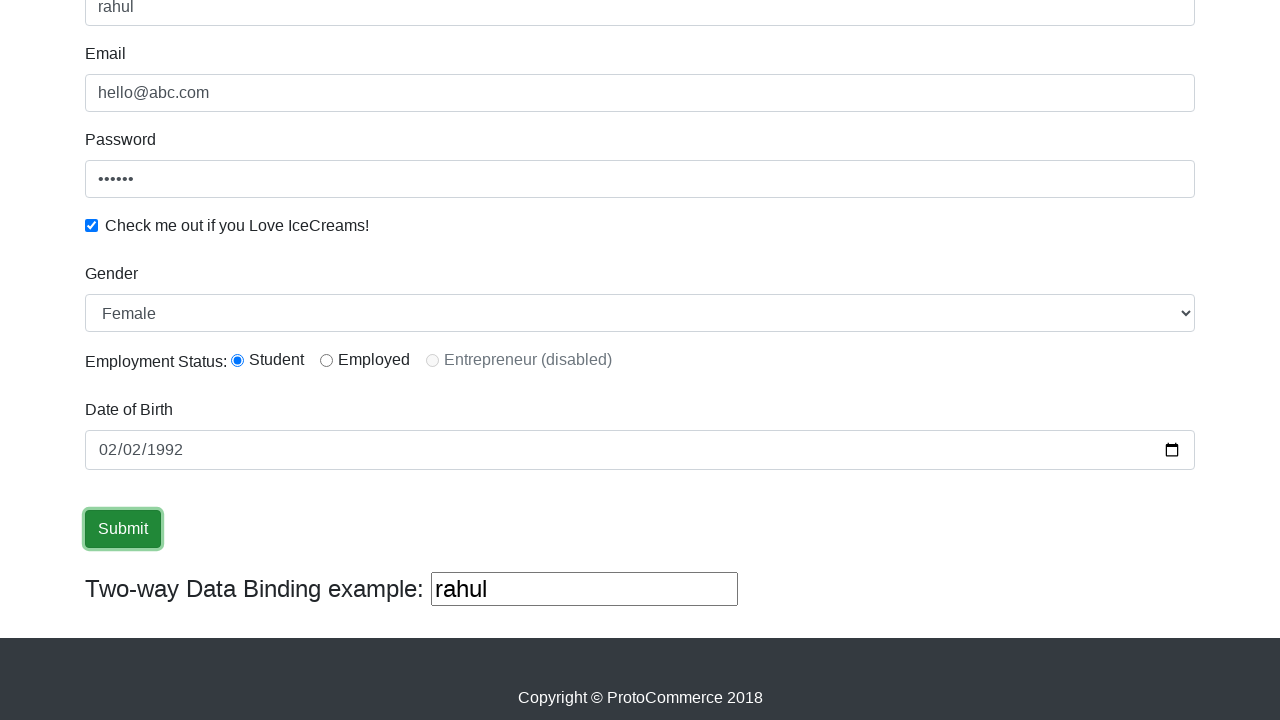

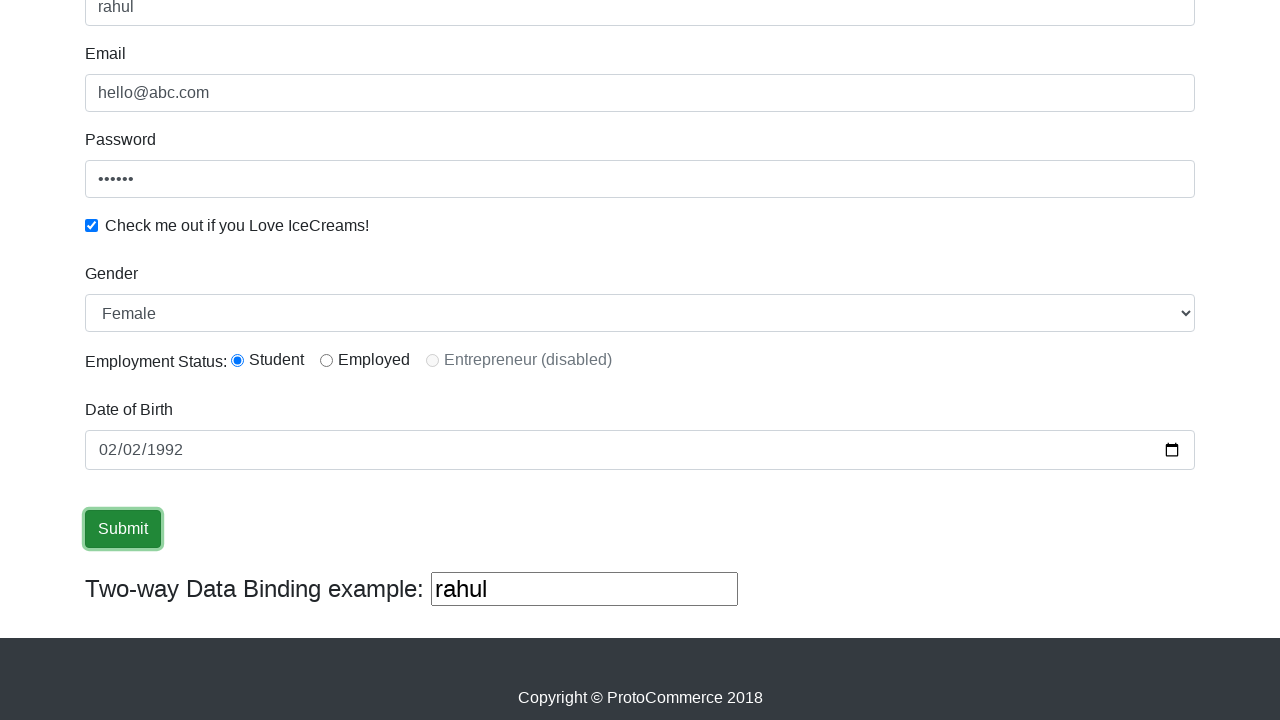